Tests that clicking the ToolsQA logo in the header navigates to the home page

Starting URL: https://www.toolsqa.com/

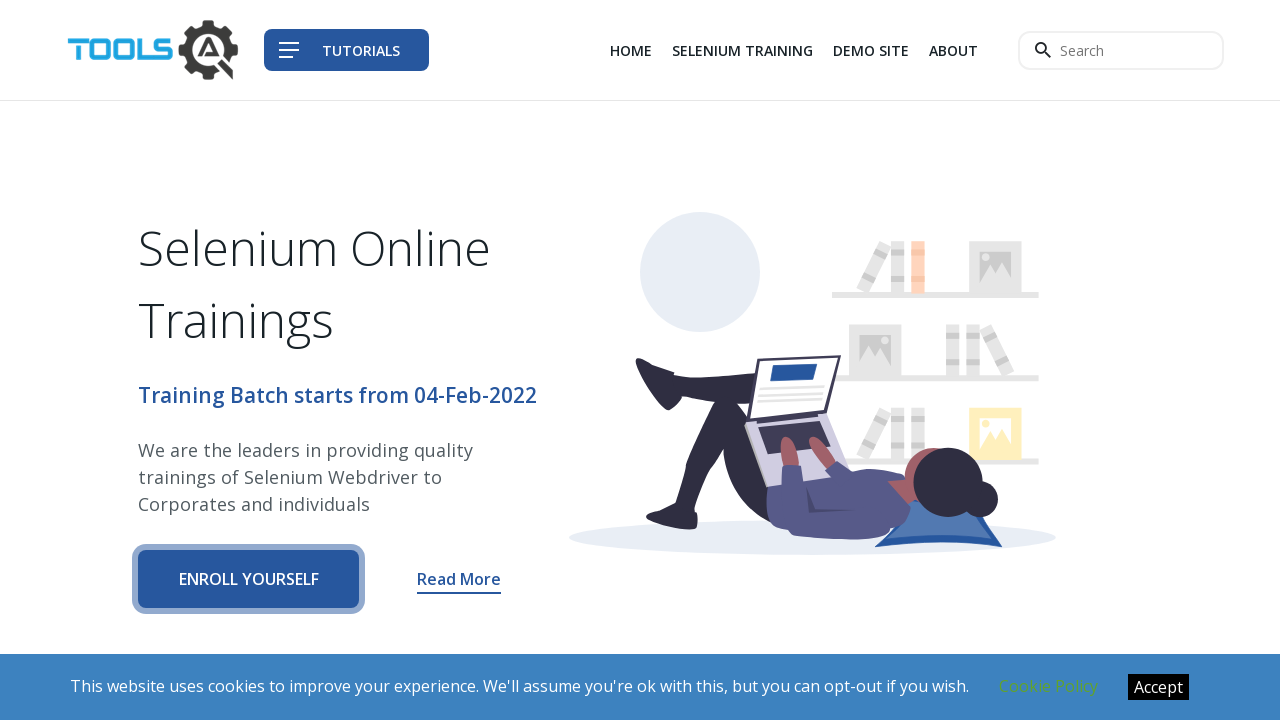

Clicked ToolsQA logo in header at (152, 50) on a[href='https://www.toolsqa.com/'] img, header a img, .header__logo, a.logo
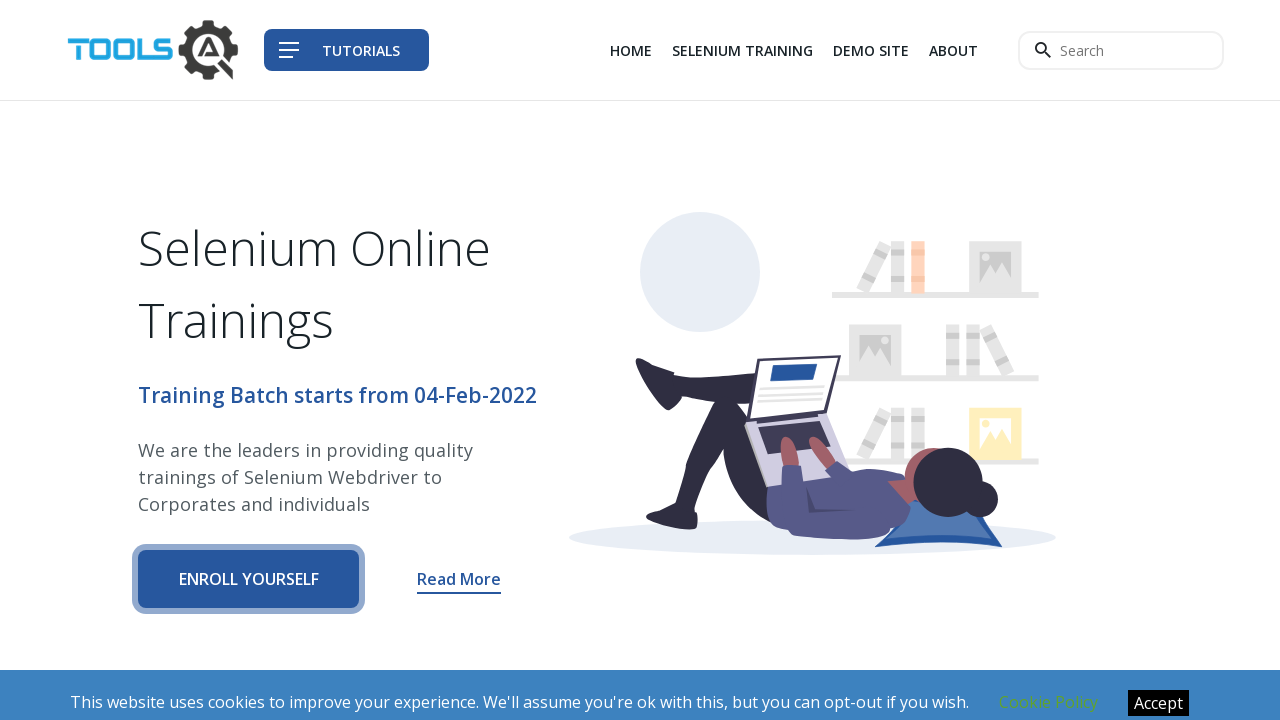

Verified navigation to home page - URL is https://www.toolsqa.com/
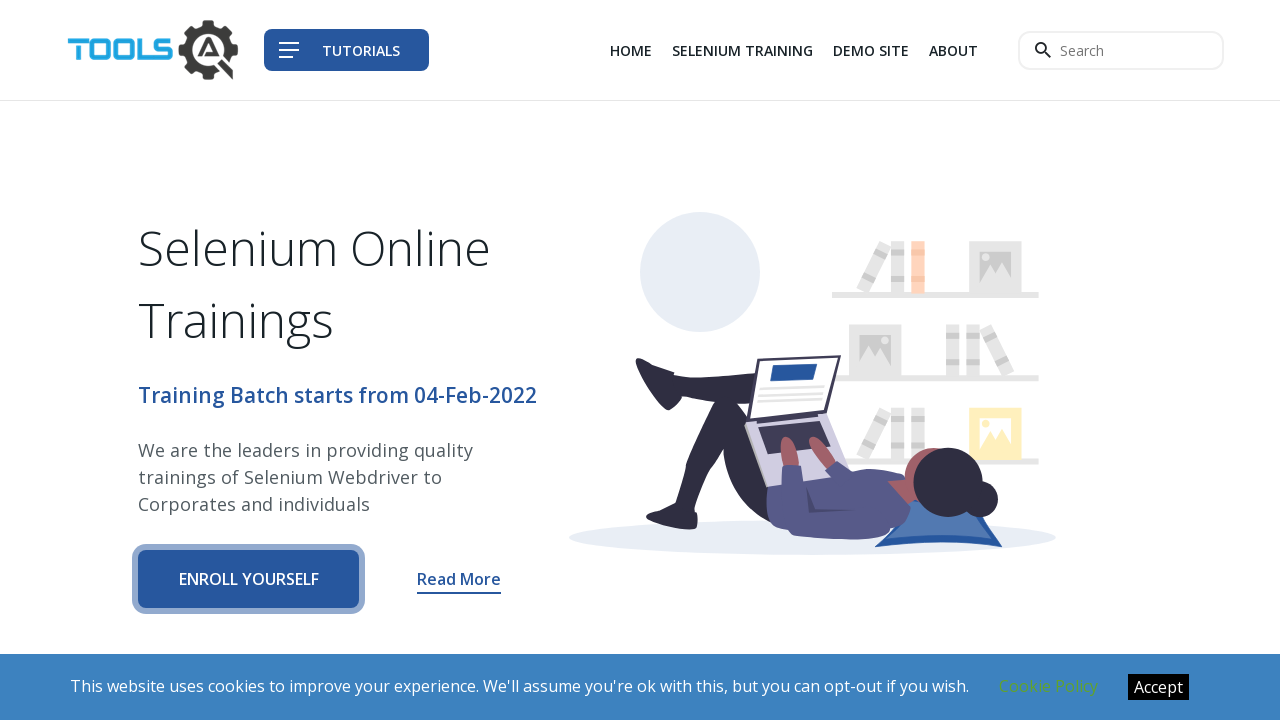

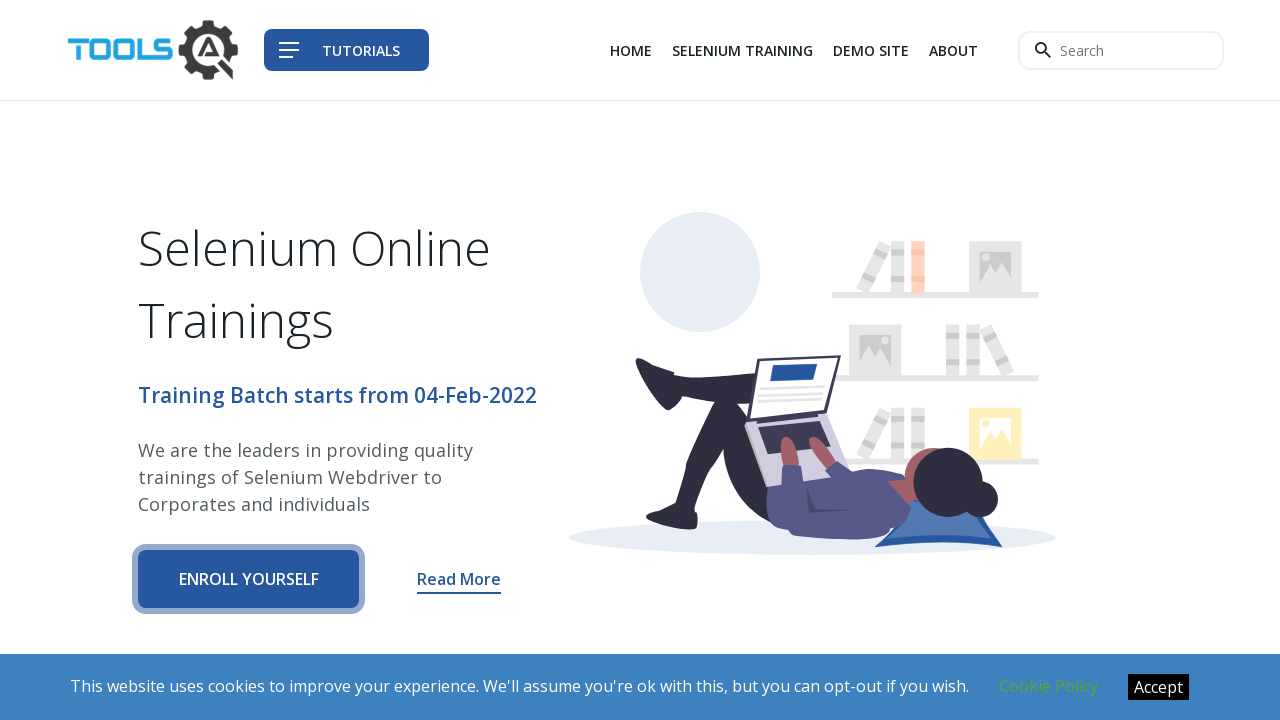